Tests navigation to the A/B testing page on the Heroku test application by clicking the A/B Test link and verifying the page header loads.

Starting URL: https://the-internet.herokuapp.com/

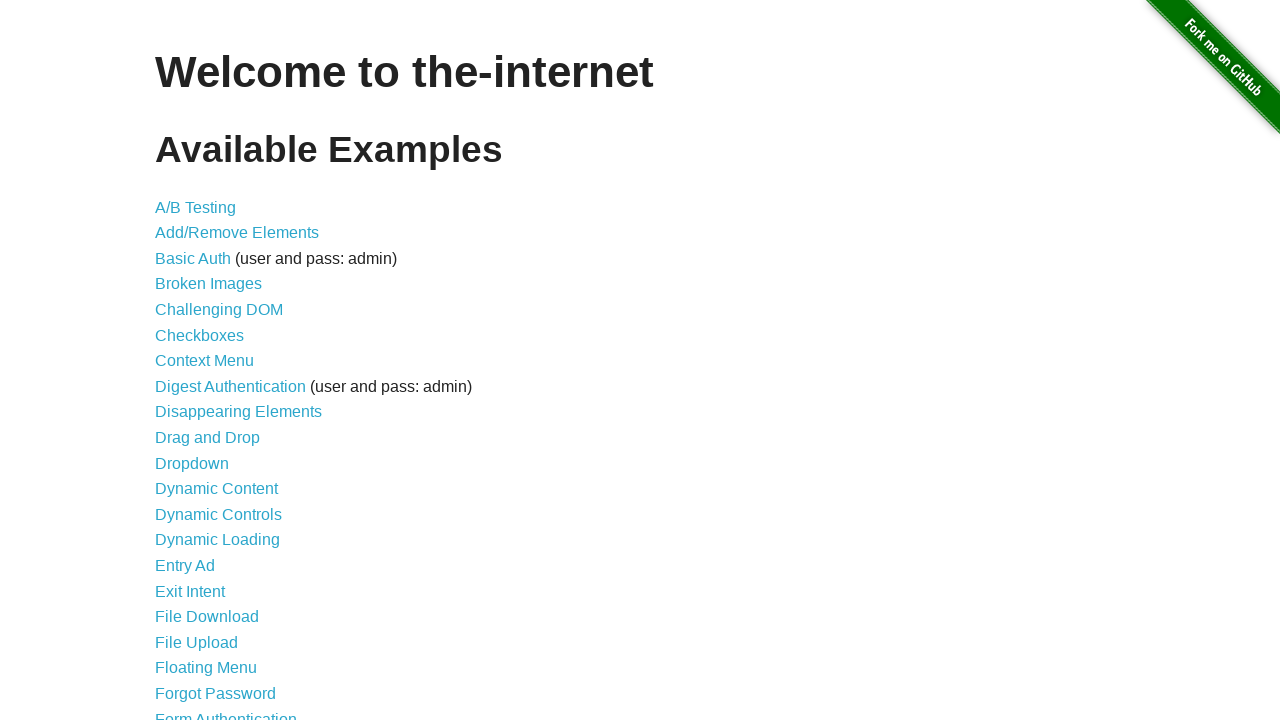

Clicked A/B Test link at (196, 207) on a[href='/abtest']
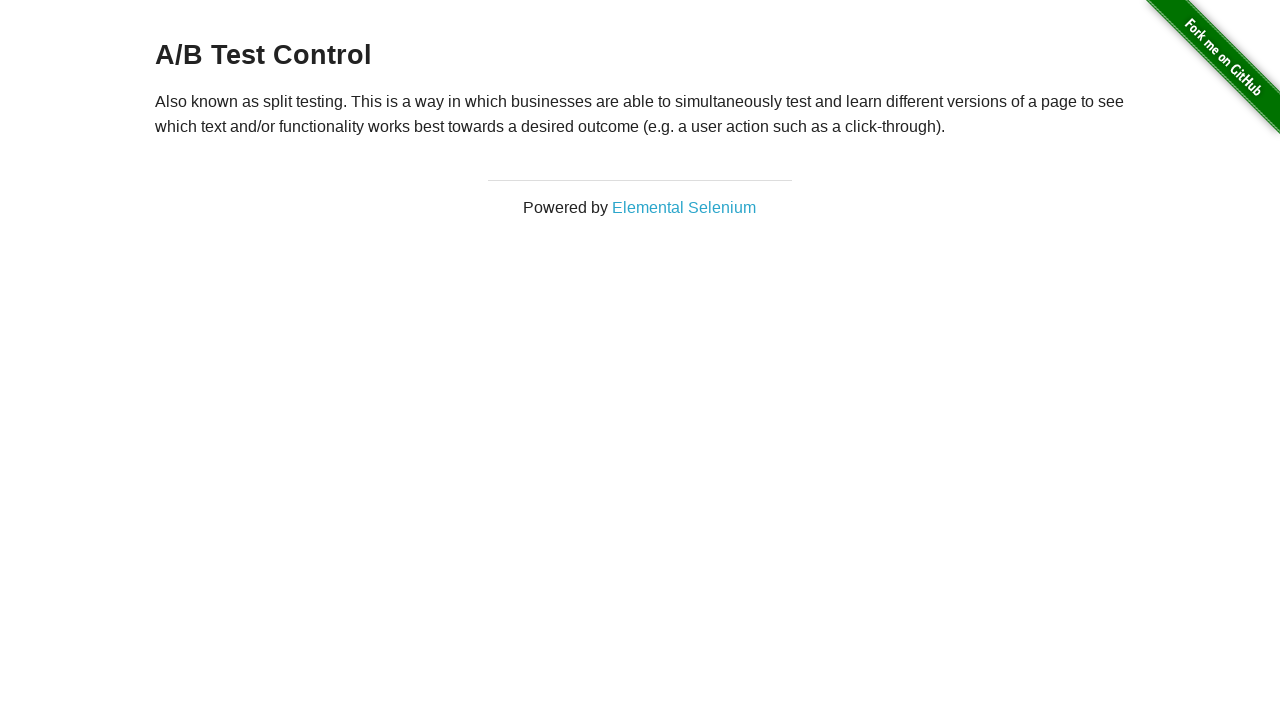

A/B test page header loaded
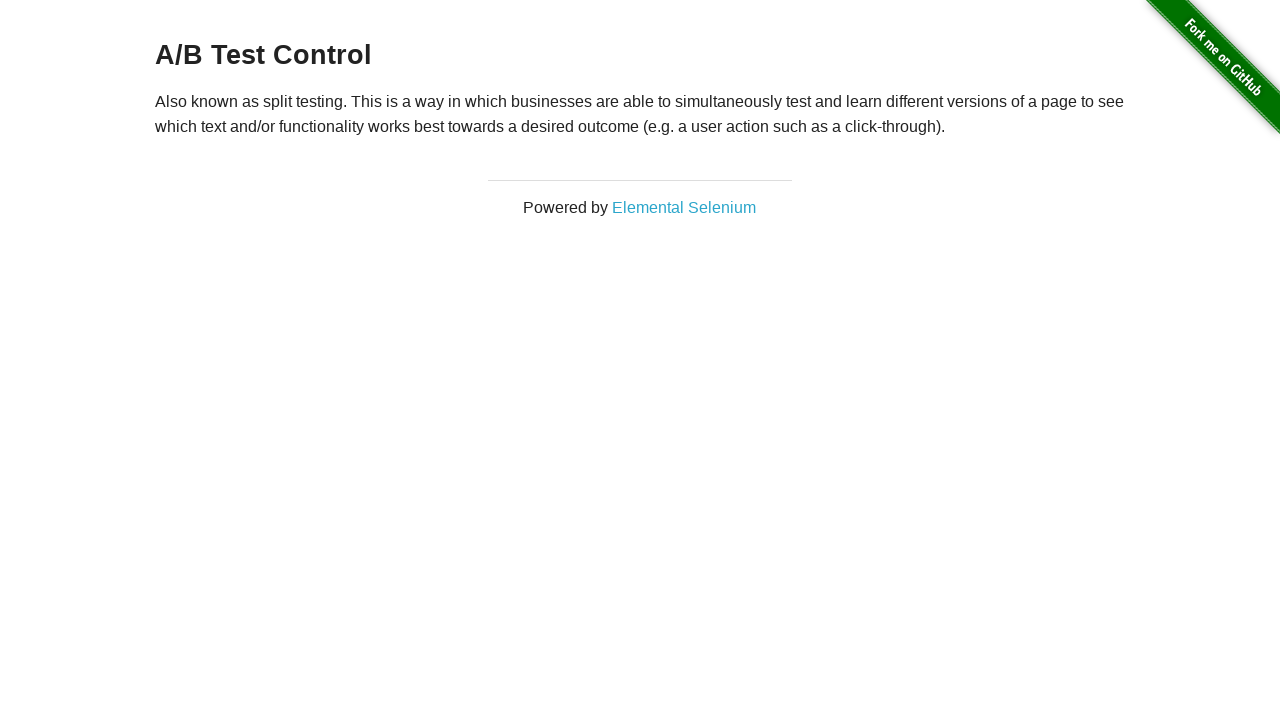

Located page header element
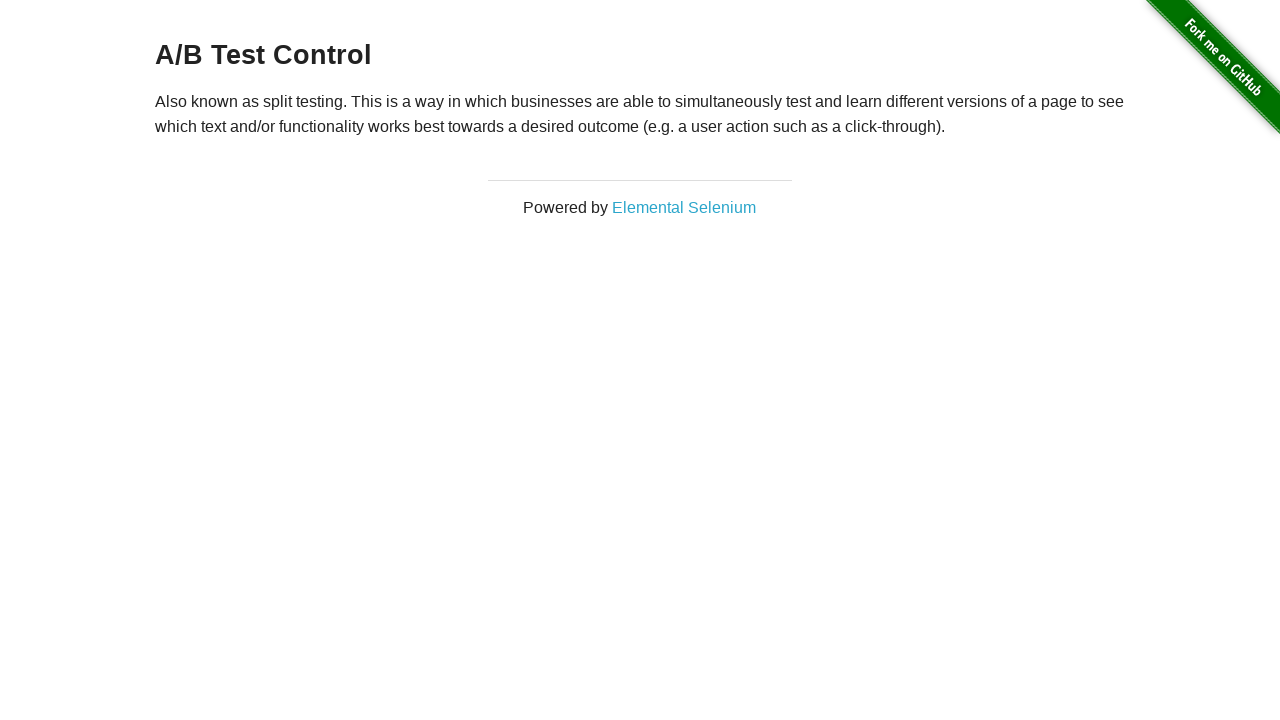

Verified page header text: A/B Test Control
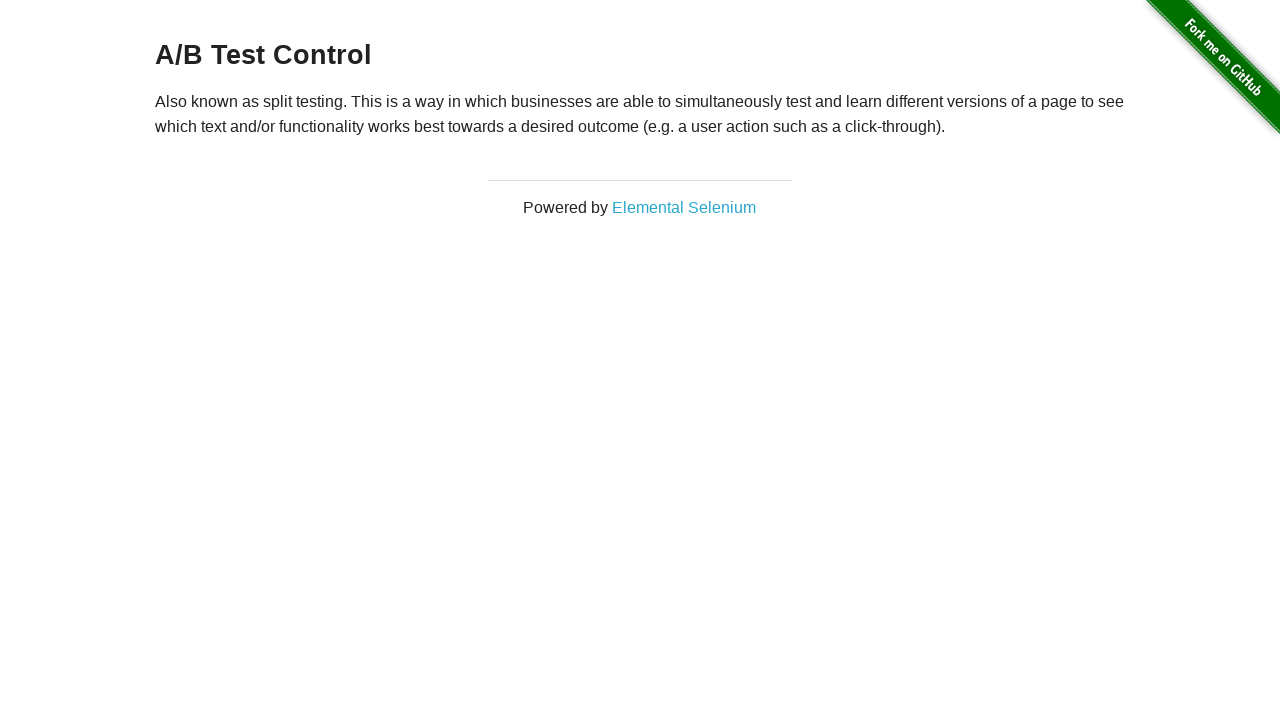

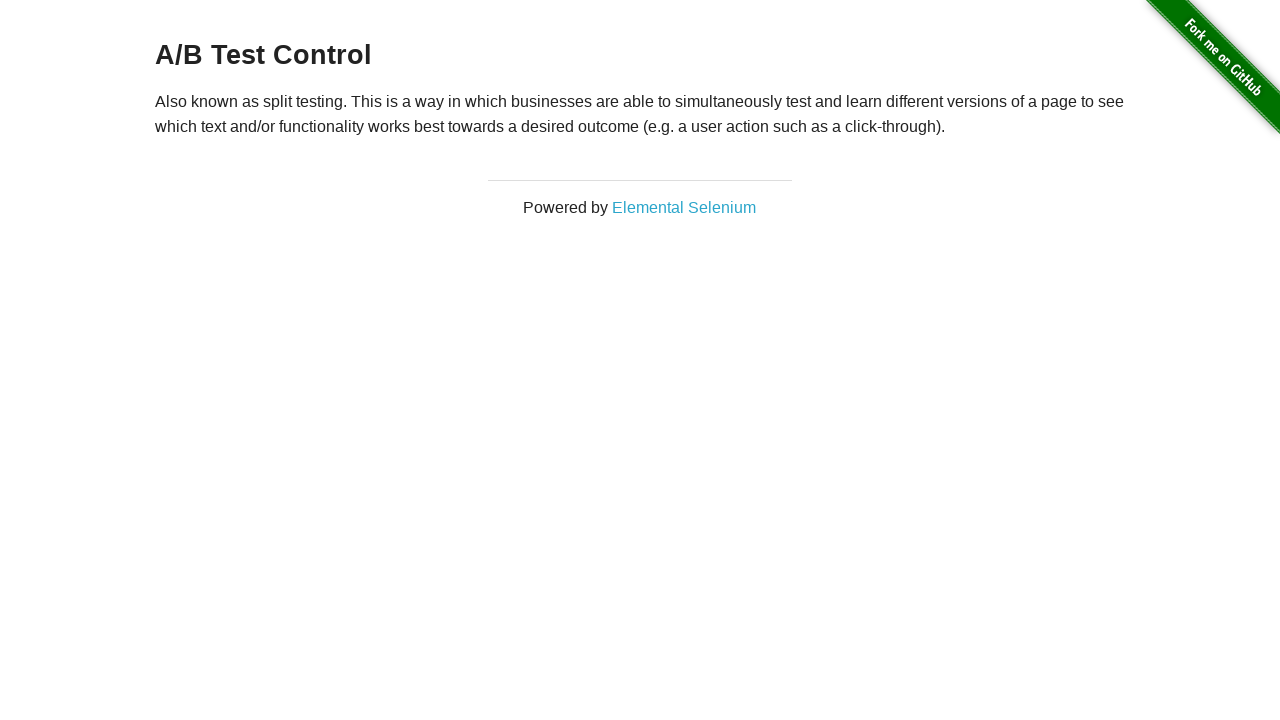